Tests keyboard shortcut functionality by pressing Ctrl+F to open the browser's find dialog on the GeeksforGeeks homepage

Starting URL: https://www.geeksforgeeks.org/

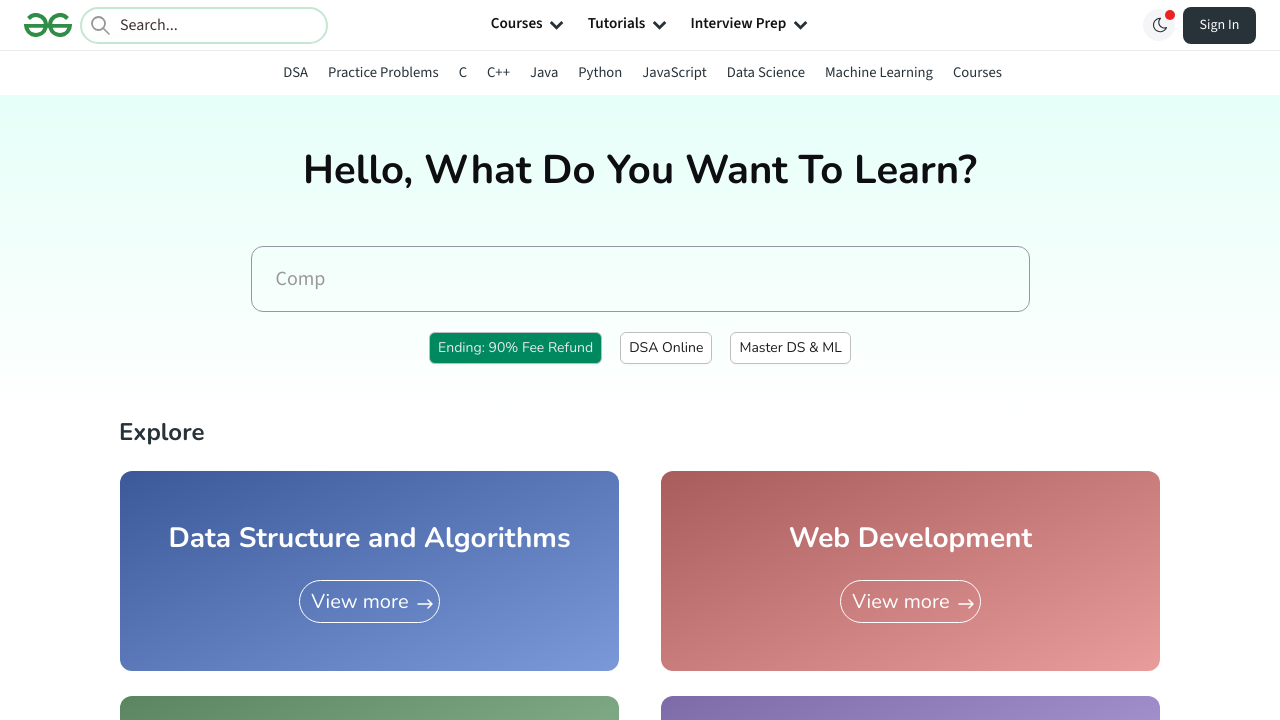

Pressed Ctrl+F to open browser find dialog on GeeksforGeeks homepage
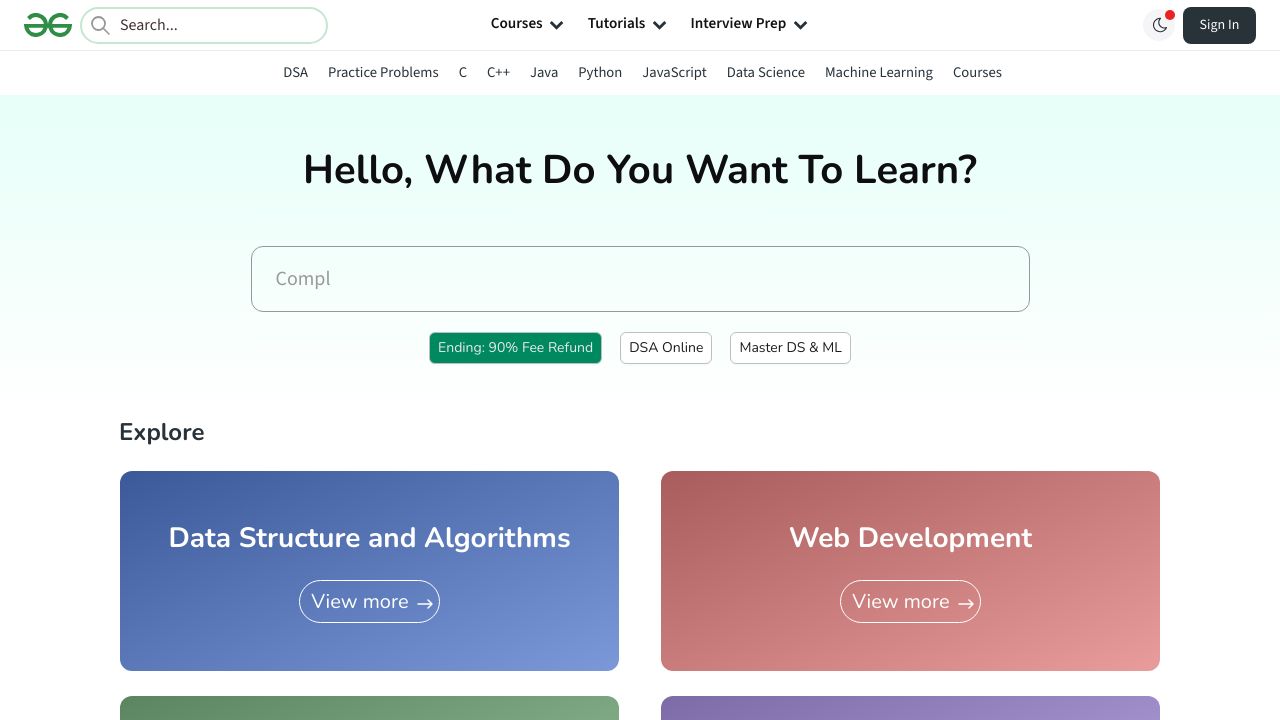

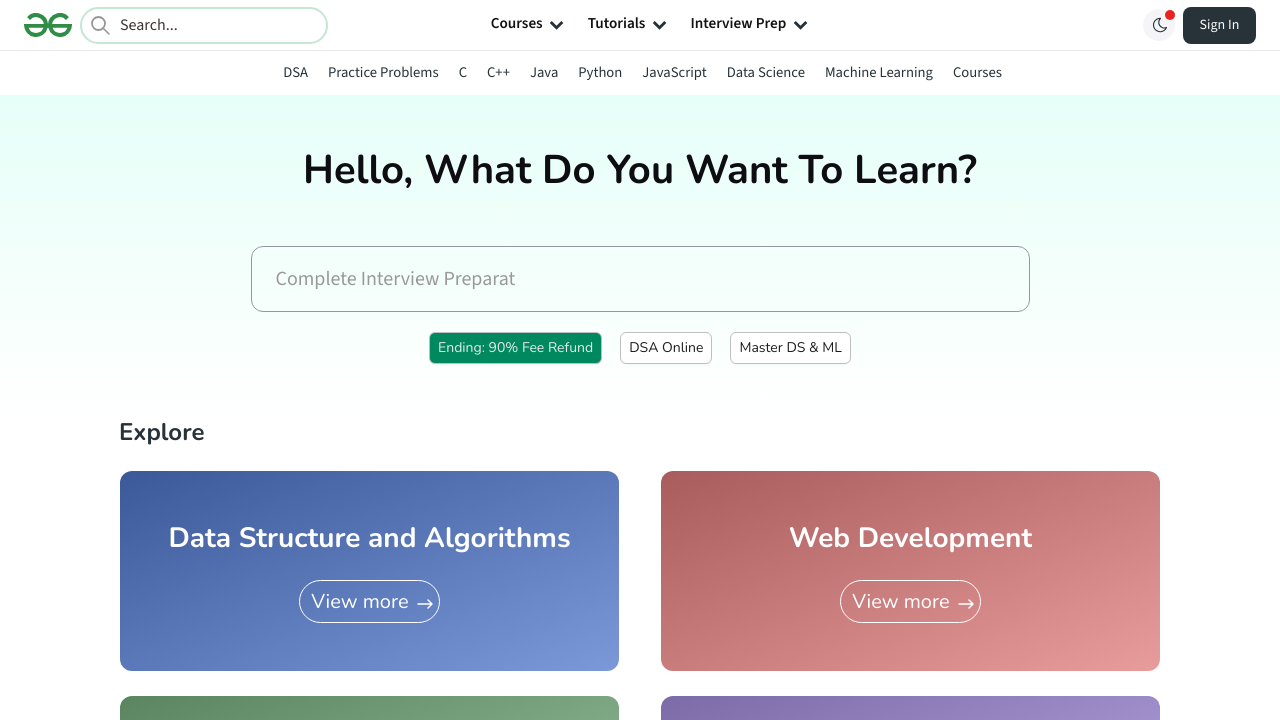